Navigates to Mars news page and waits for news content to load, verifying the page displays news articles

Starting URL: https://data-class-mars.s3.amazonaws.com/Mars/index.html

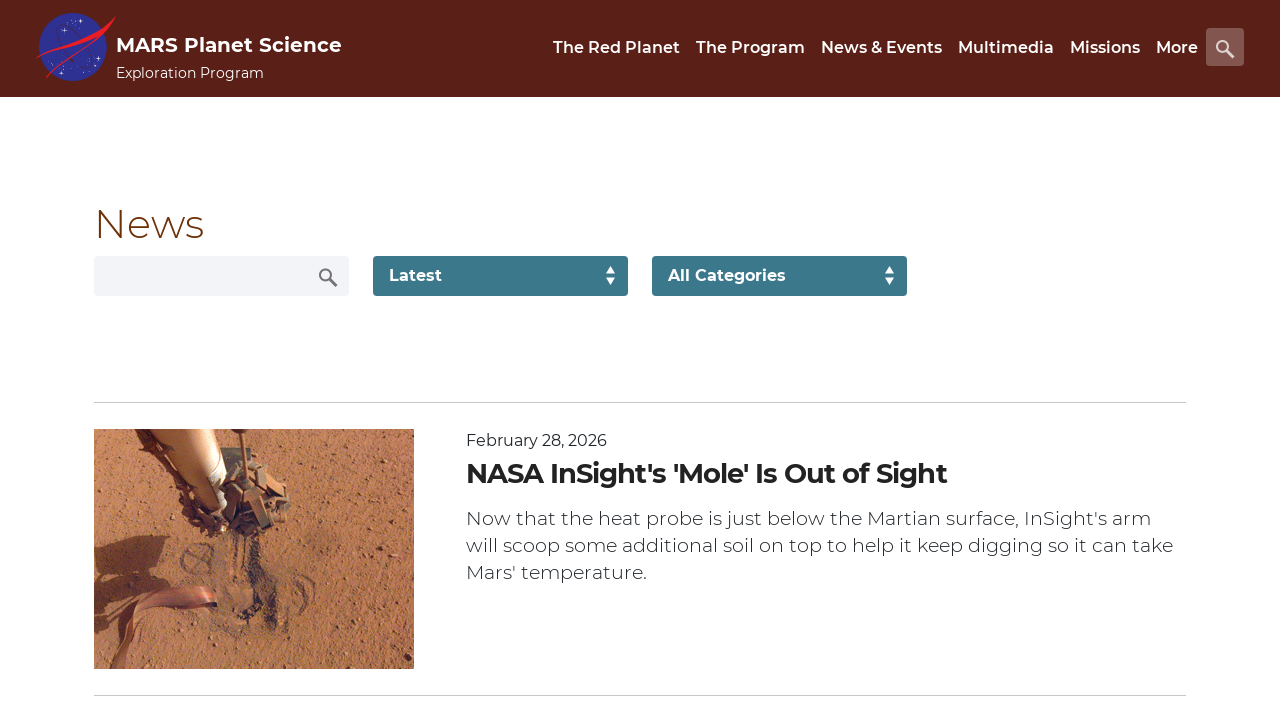

Navigated to Mars news page
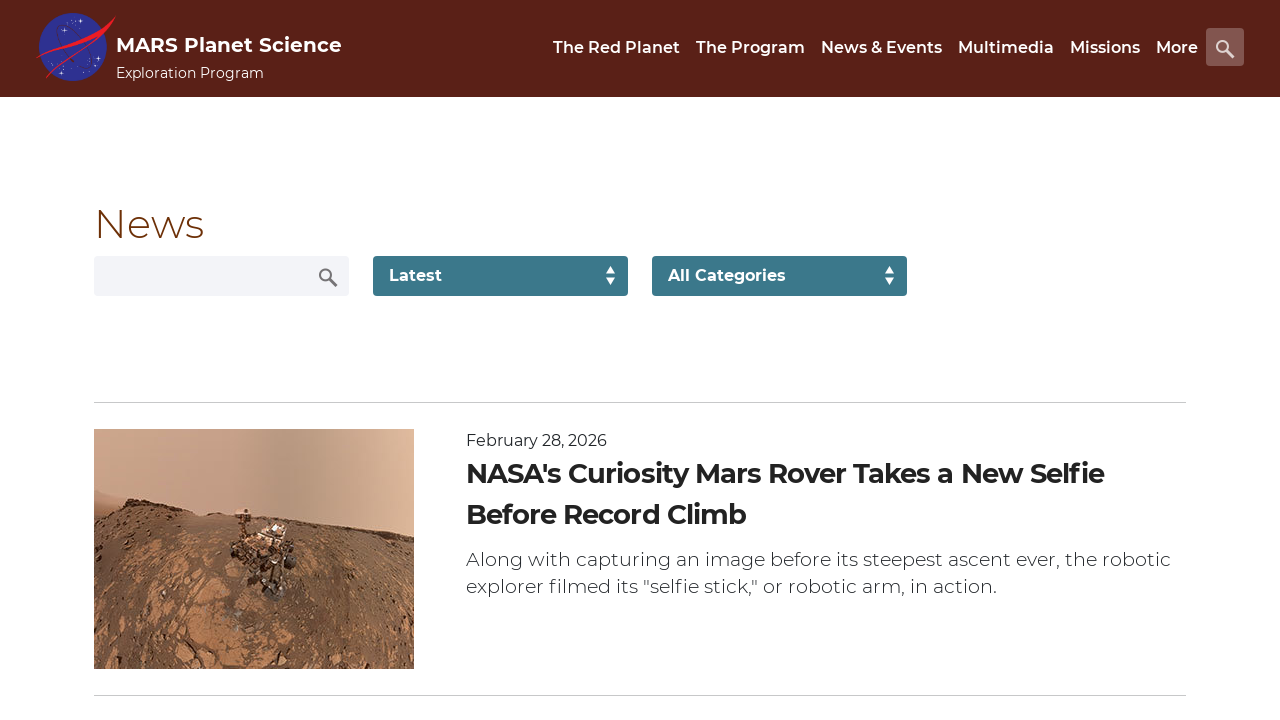

News content container loaded
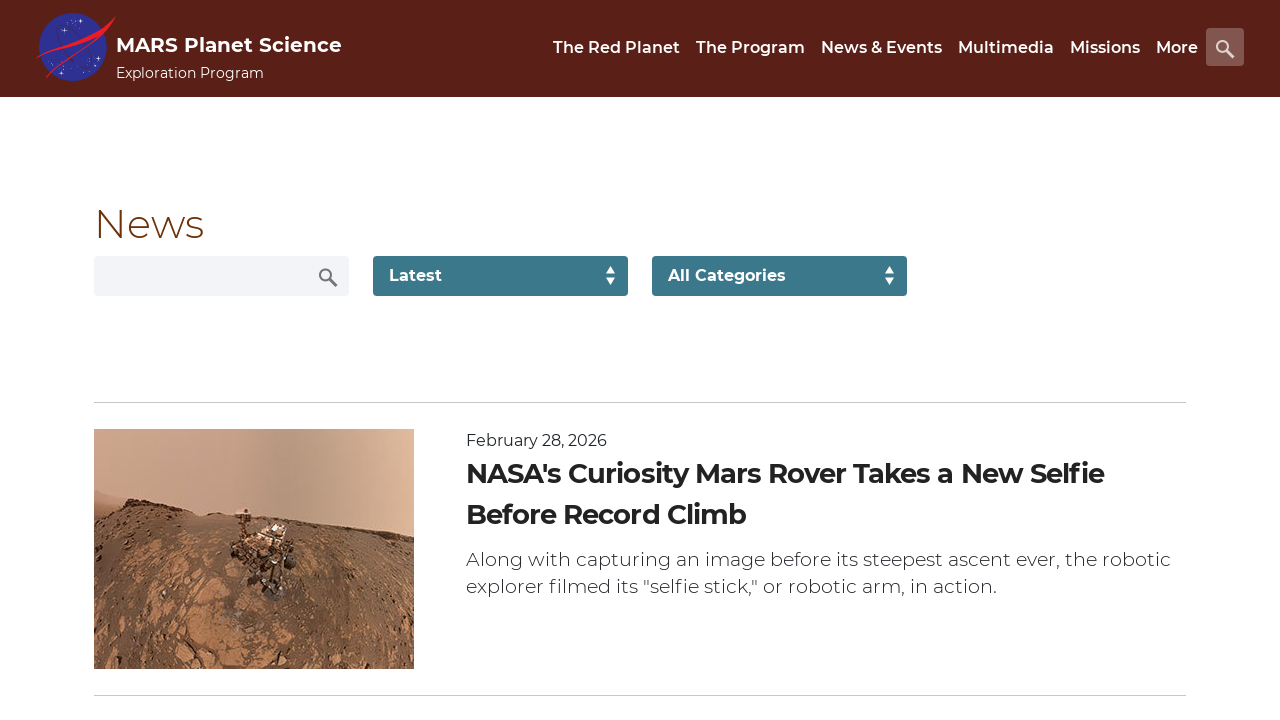

News title element is present on page
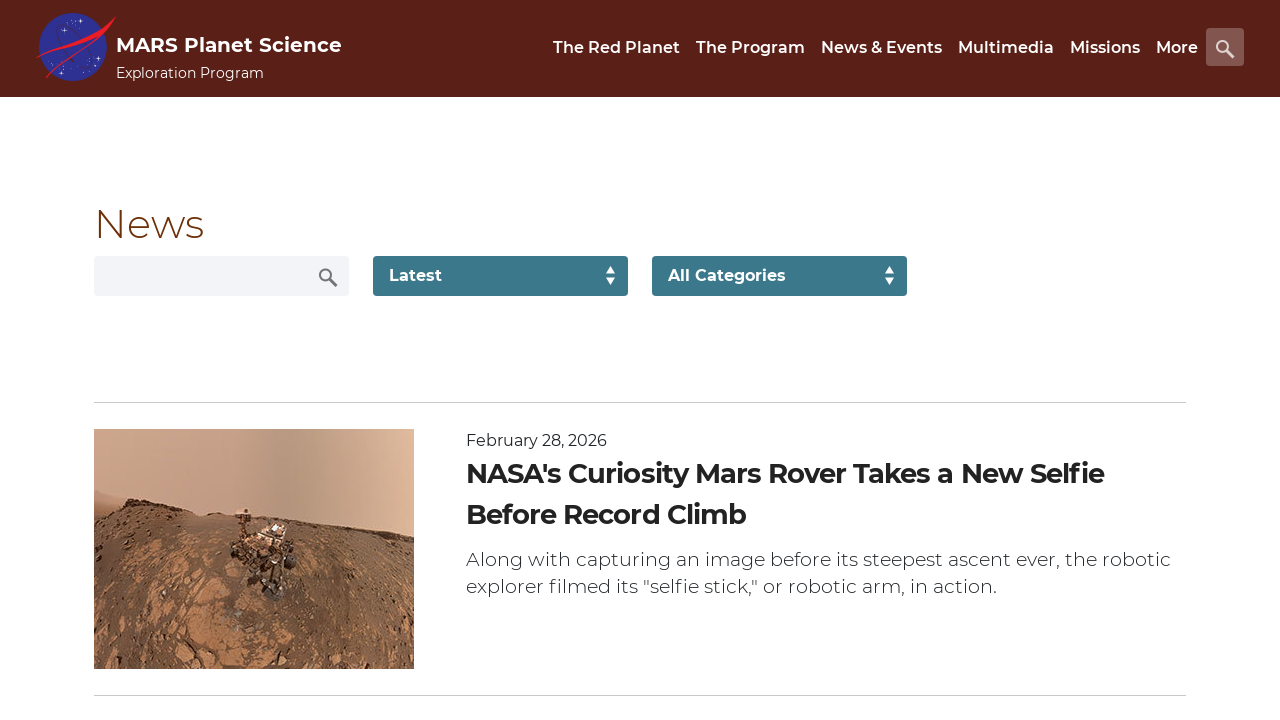

Article teaser body element is present on page
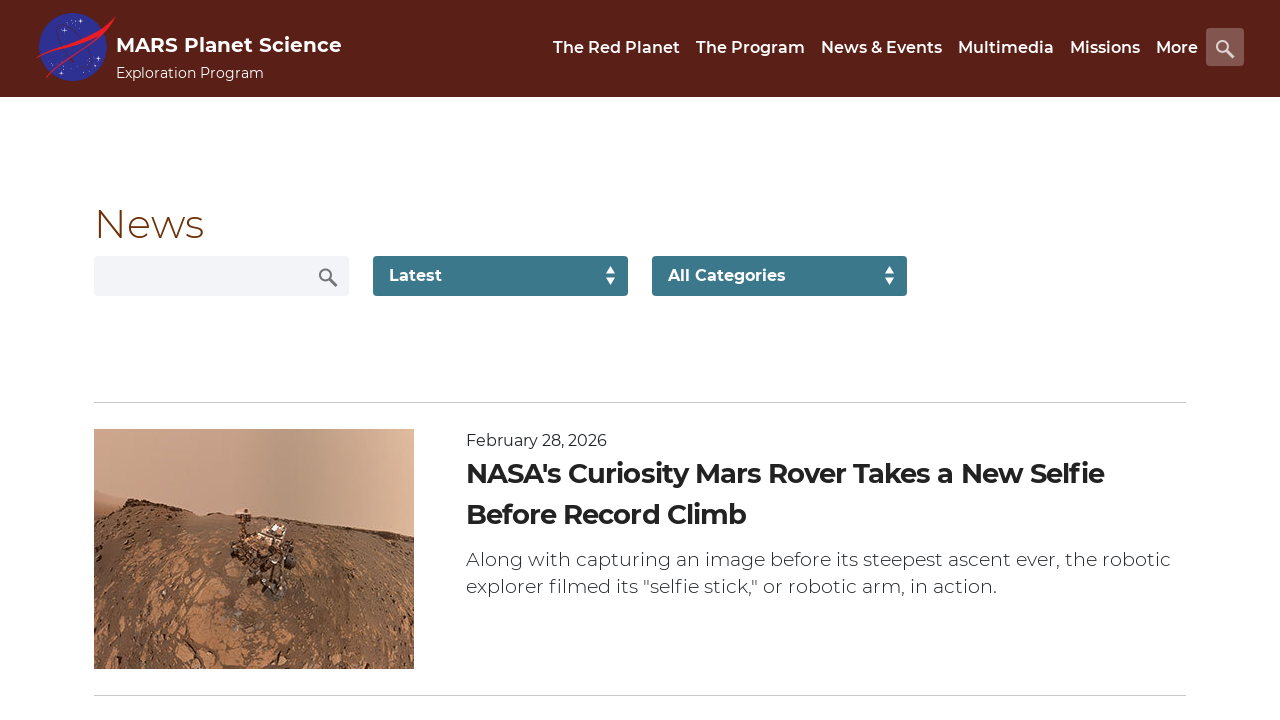

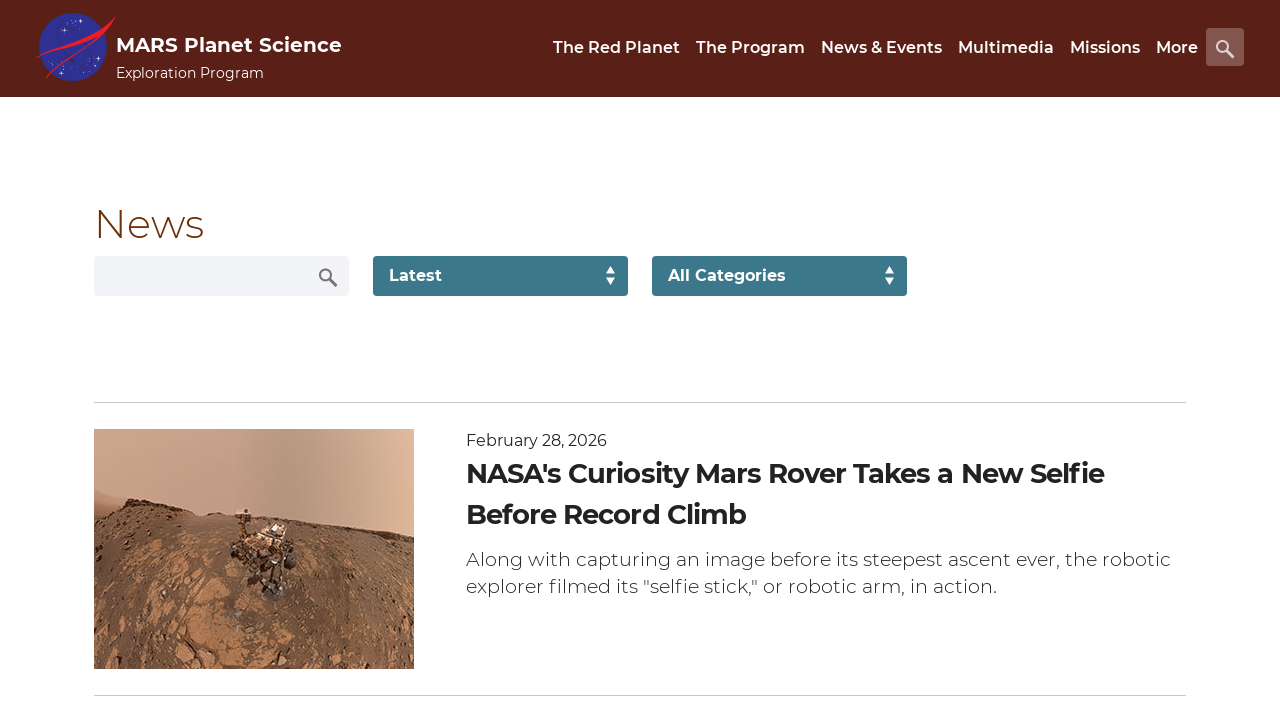